Tests JavaScript alert handling by clicking a button that triggers an alert, accepting it, and verifying the result message

Starting URL: http://theinternet.przyklady.javastart.pl/javascript_alerts

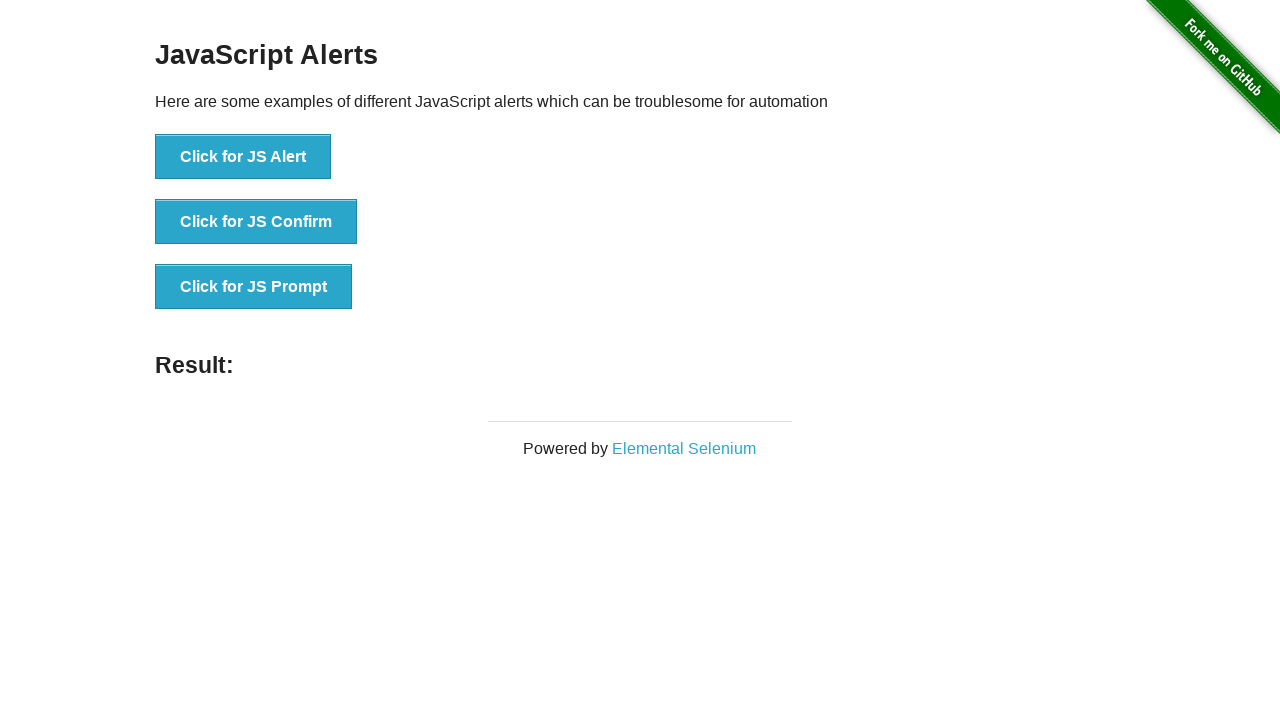

Clicked the alert button to trigger JavaScript alert at (243, 157) on li:nth-child(1) > button
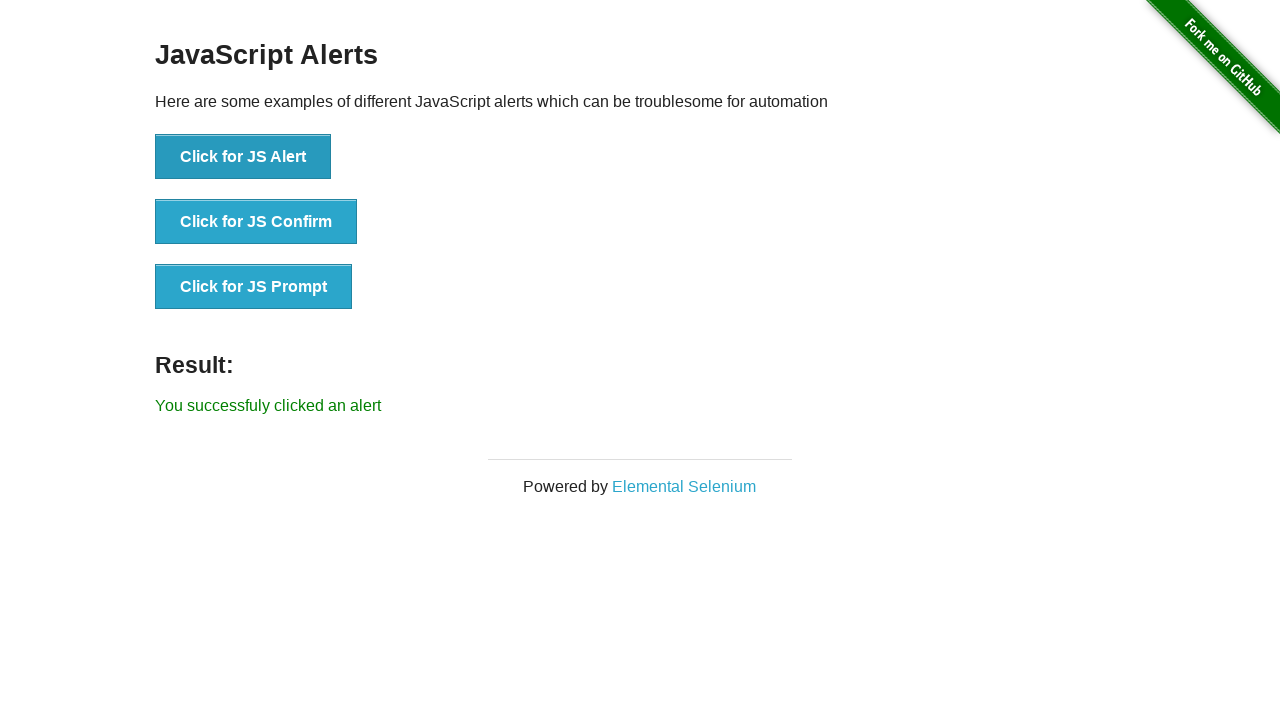

Set up dialog handler to accept alerts
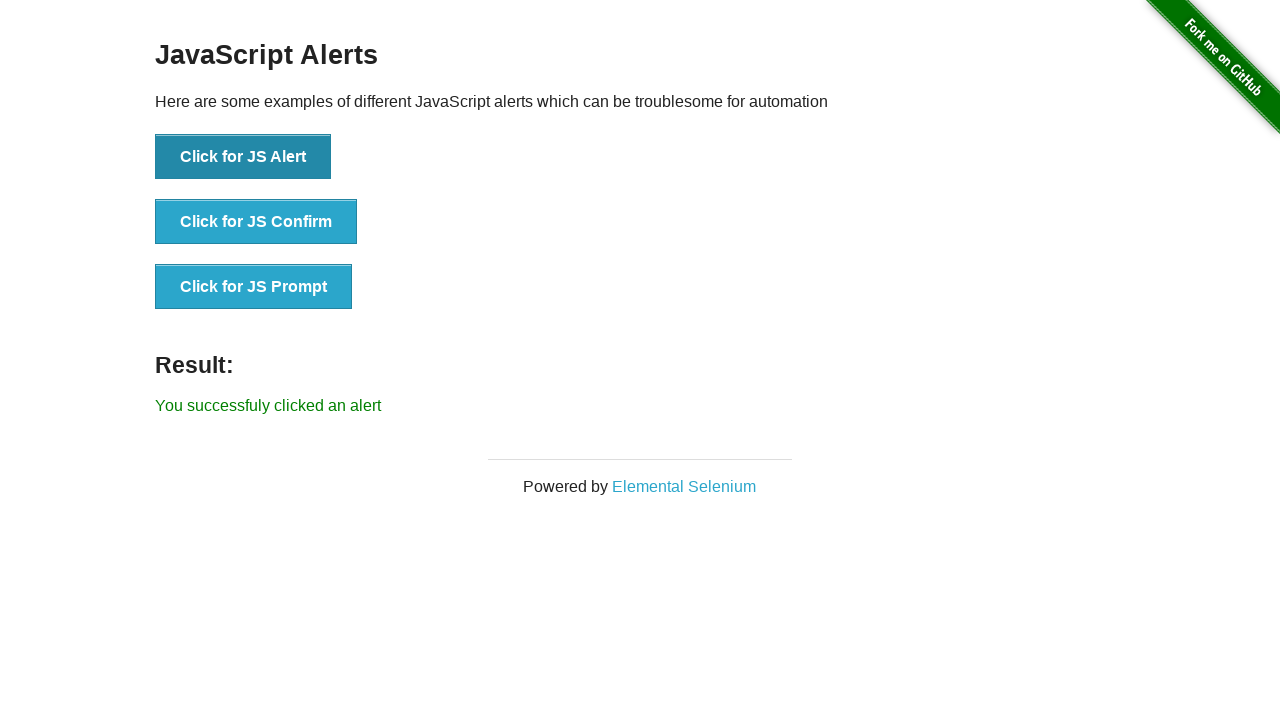

Alert was accepted and result message element loaded
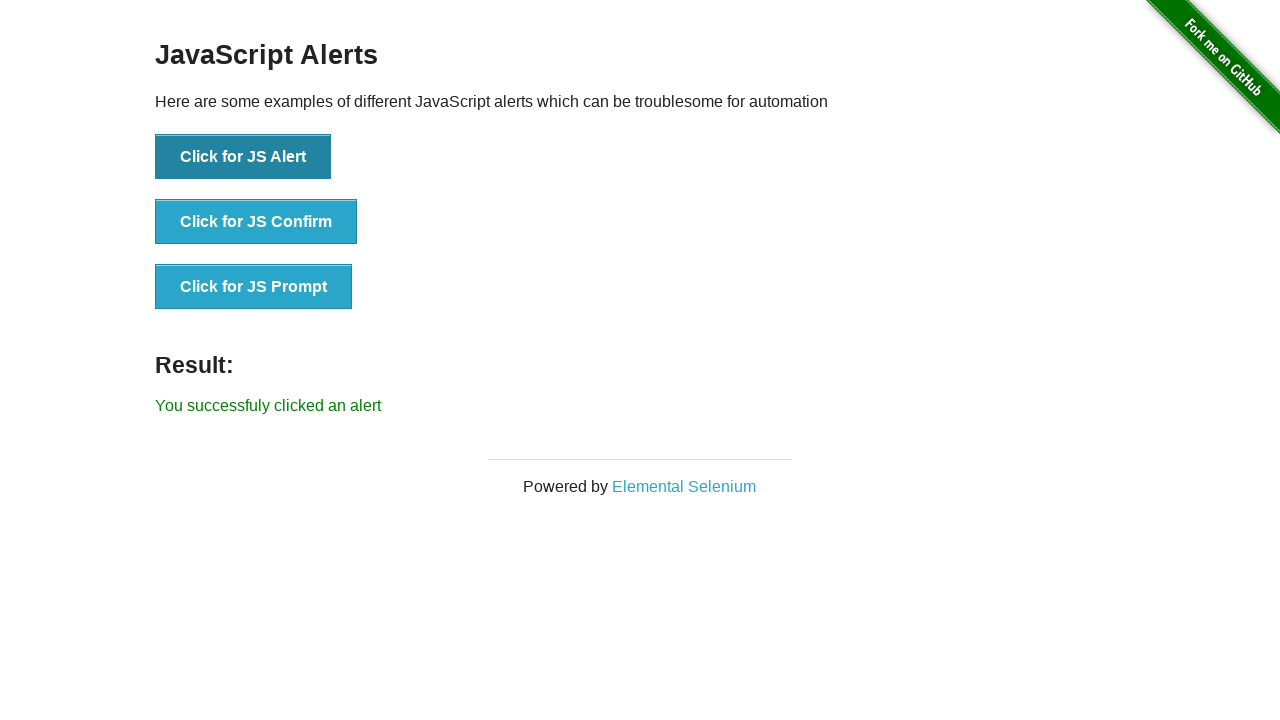

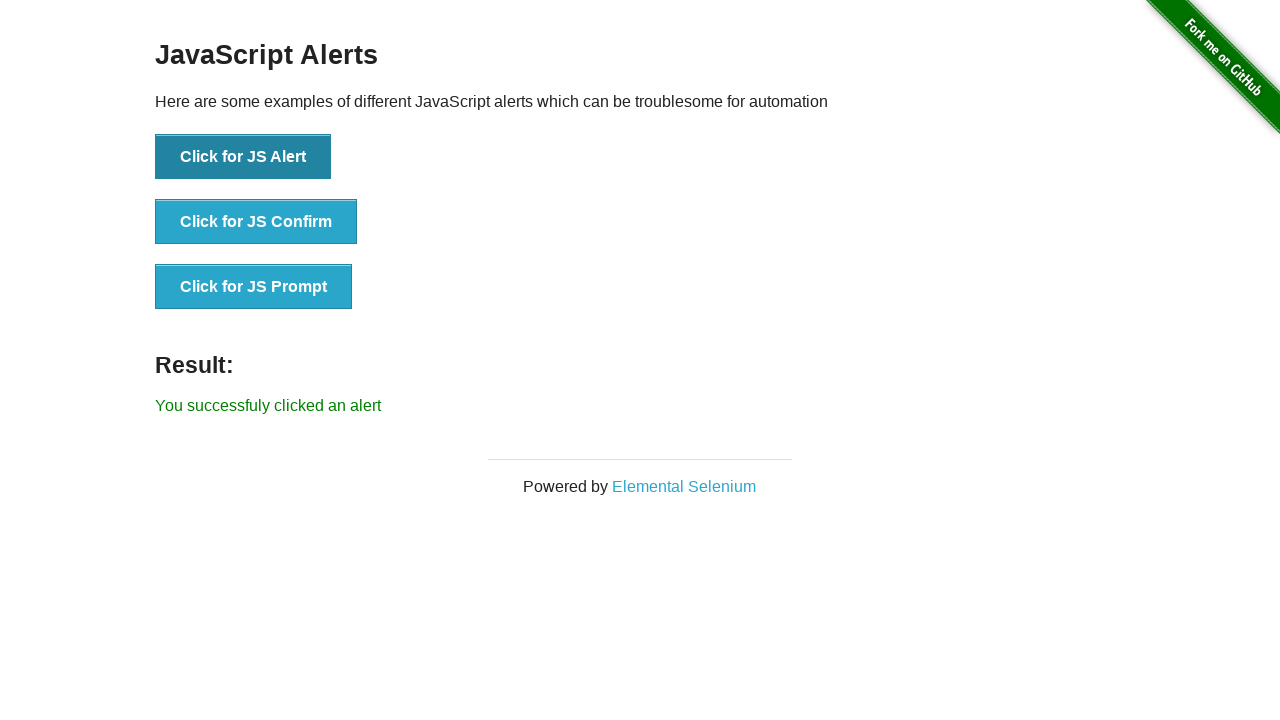